Tests a text box form by filling in name, email, and address fields, then submitting and verifying the output

Starting URL: https://demoqa.com/text-box

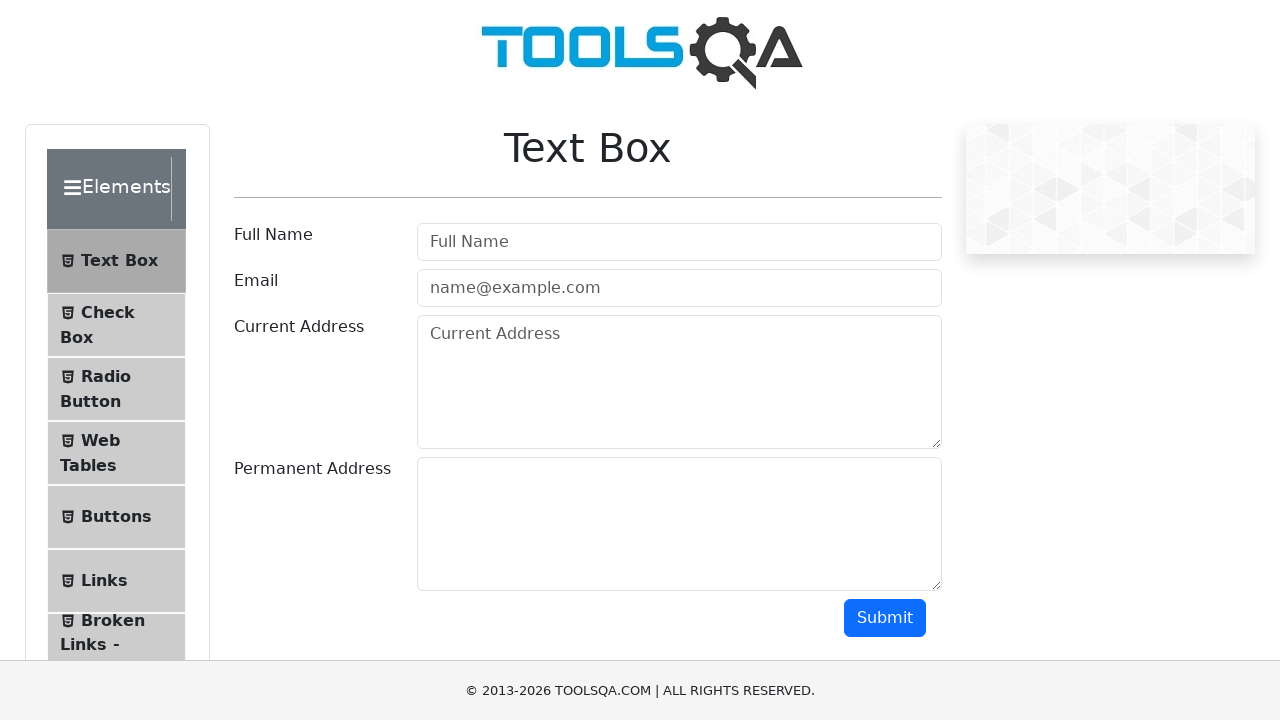

Filled name field with 'Ksenia' on input[id='userName']
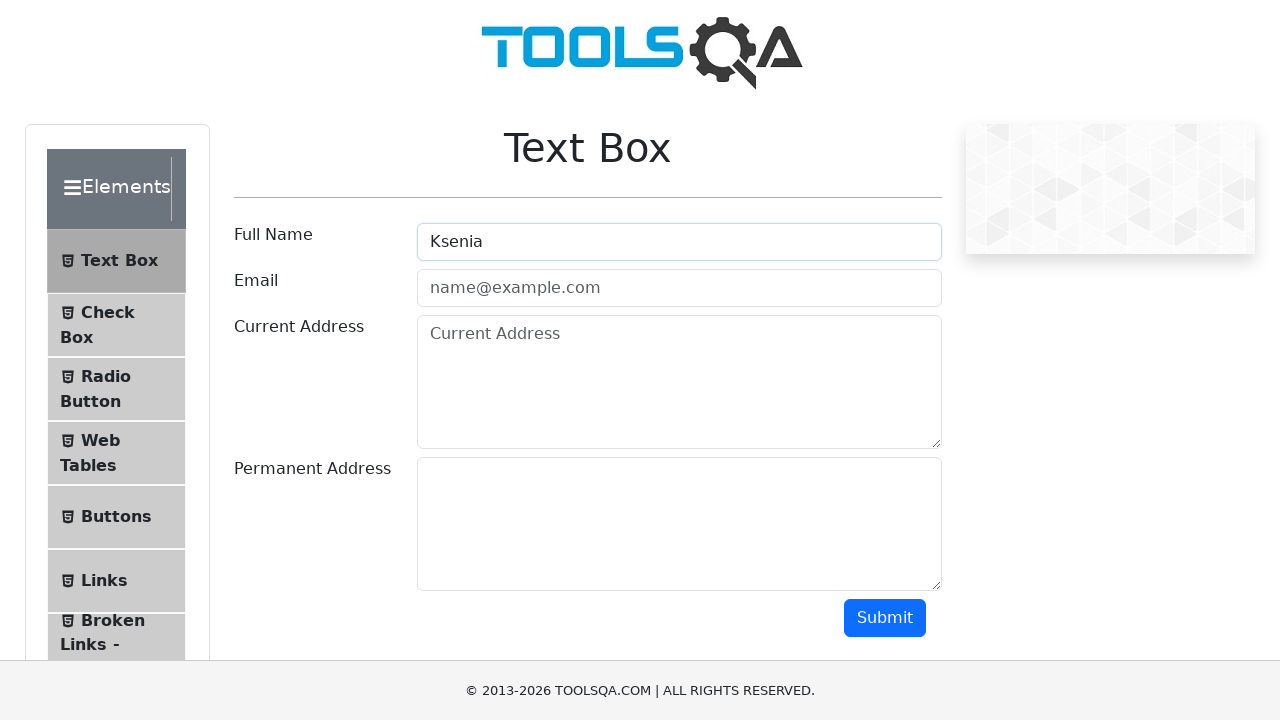

Filled email field with 'kskhud@mail.com' on #userEmail
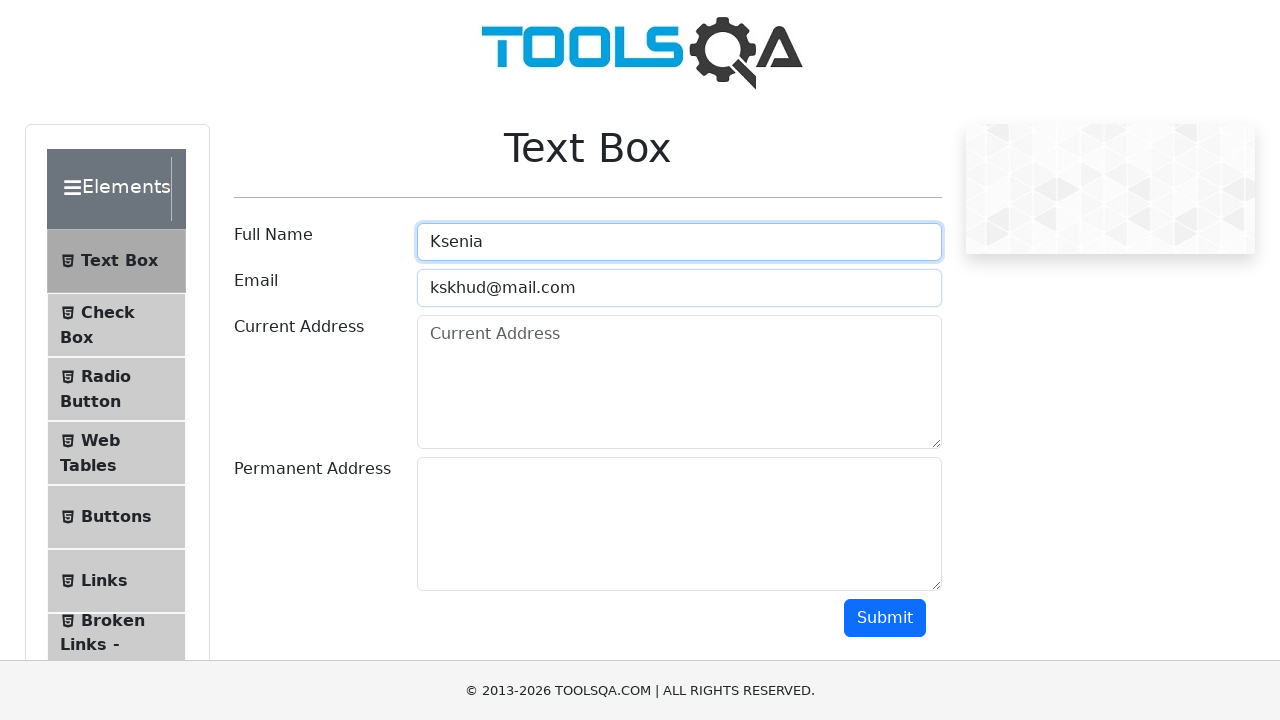

Filled current address field with 'Perm' on #currentAddress
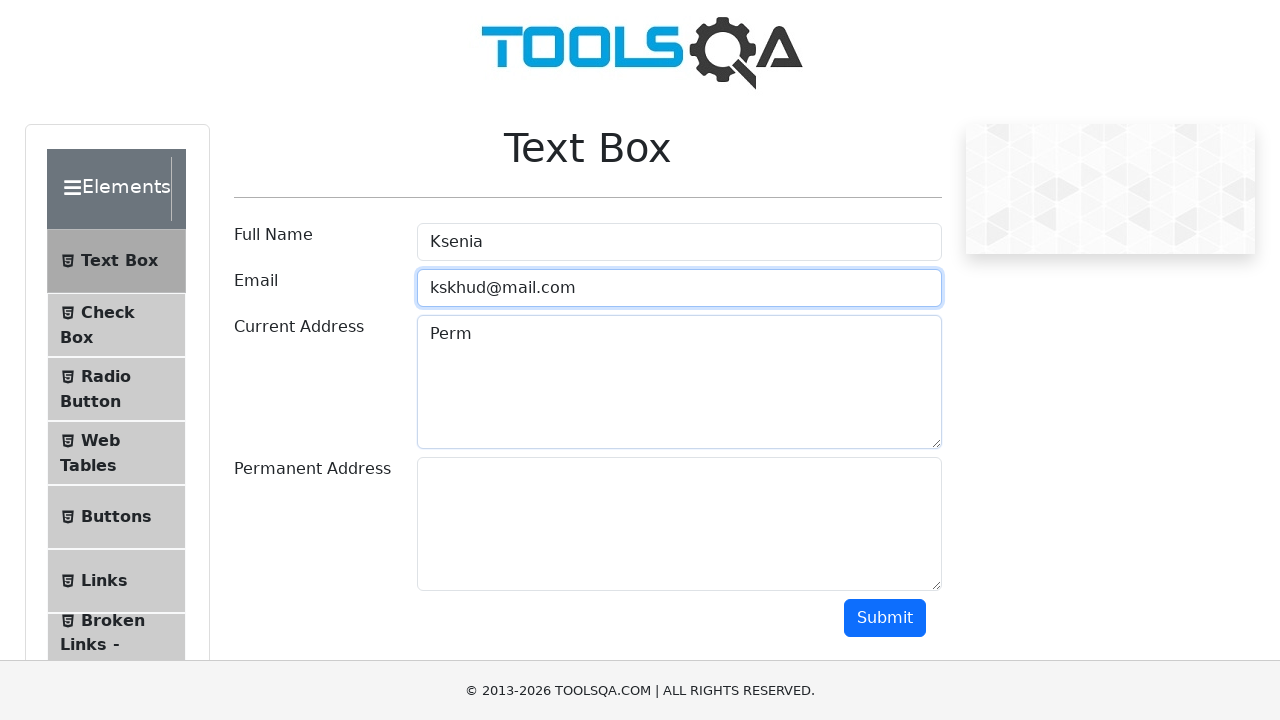

Filled permanent address field with 'Moscow' on #permanentAddress
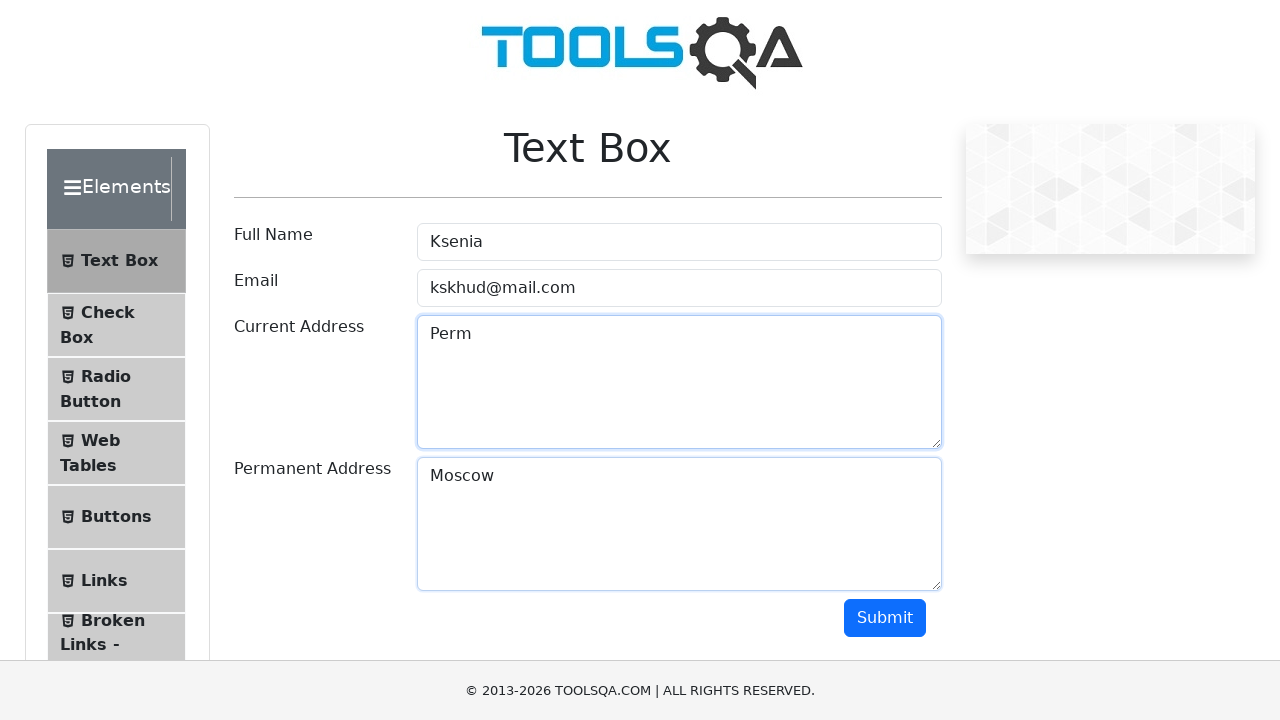

Scrolled to submit button
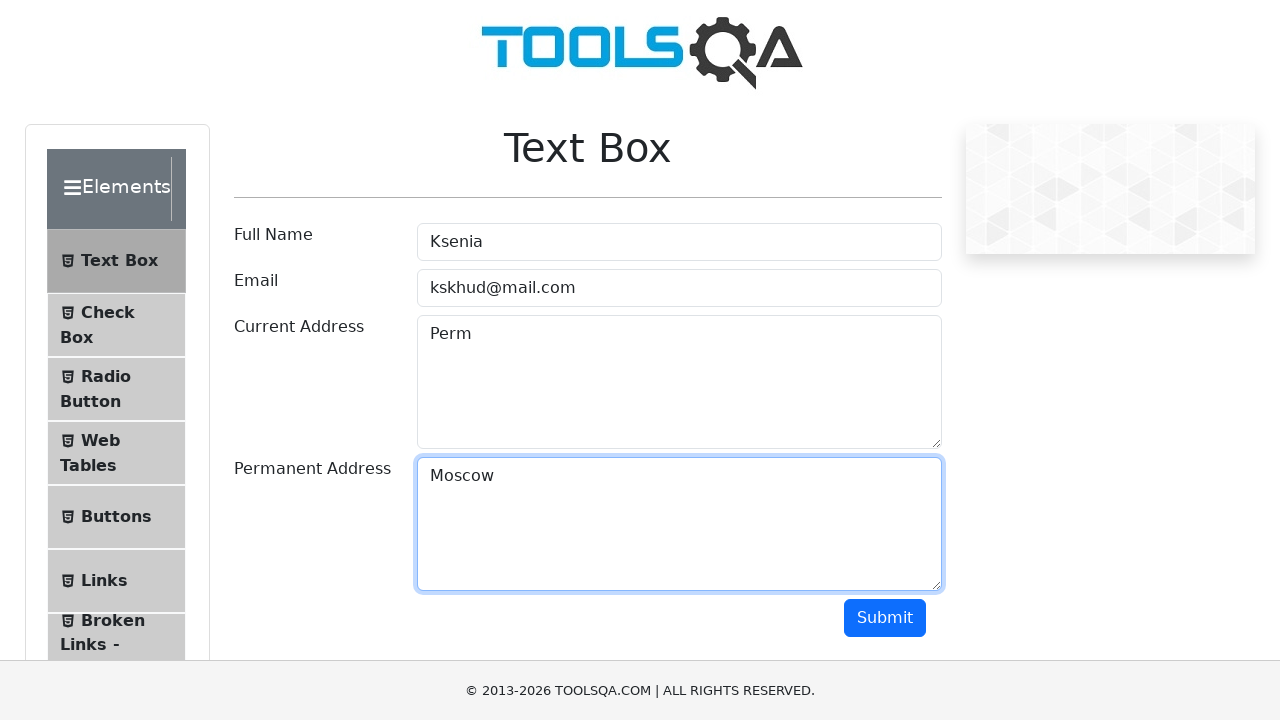

Clicked submit button at (885, 618) on #submit
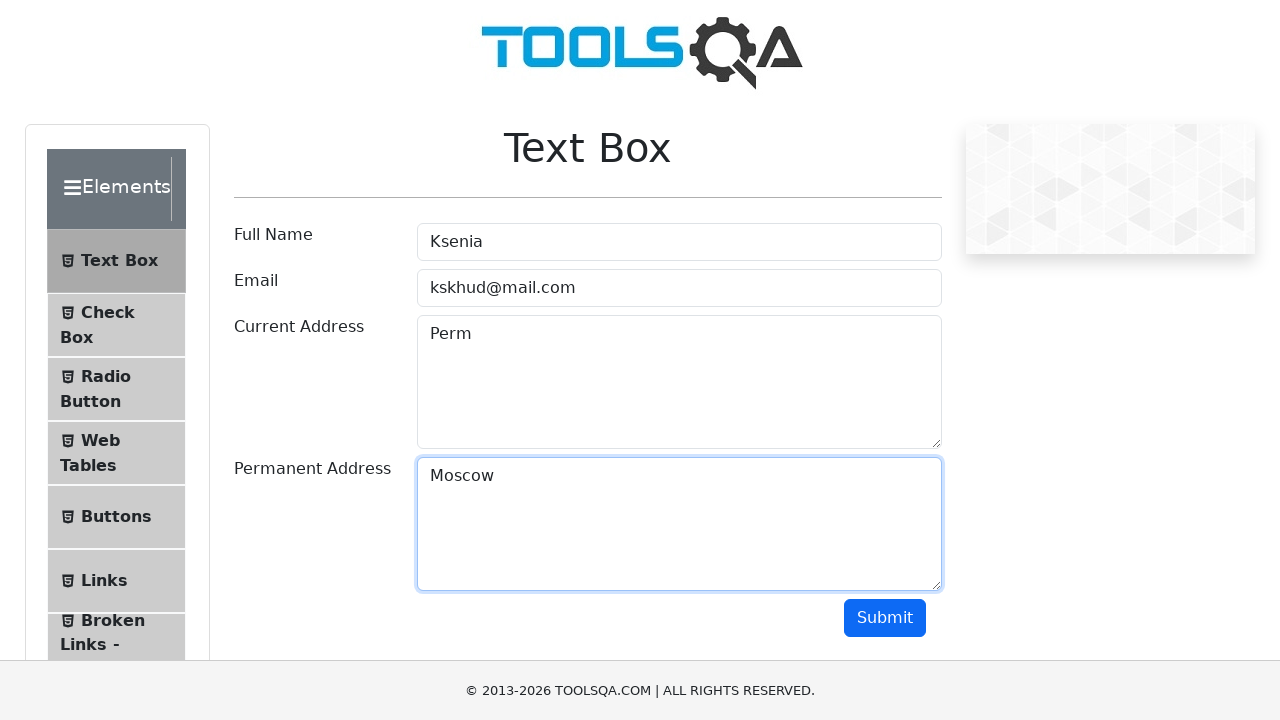

Output section appeared after form submission
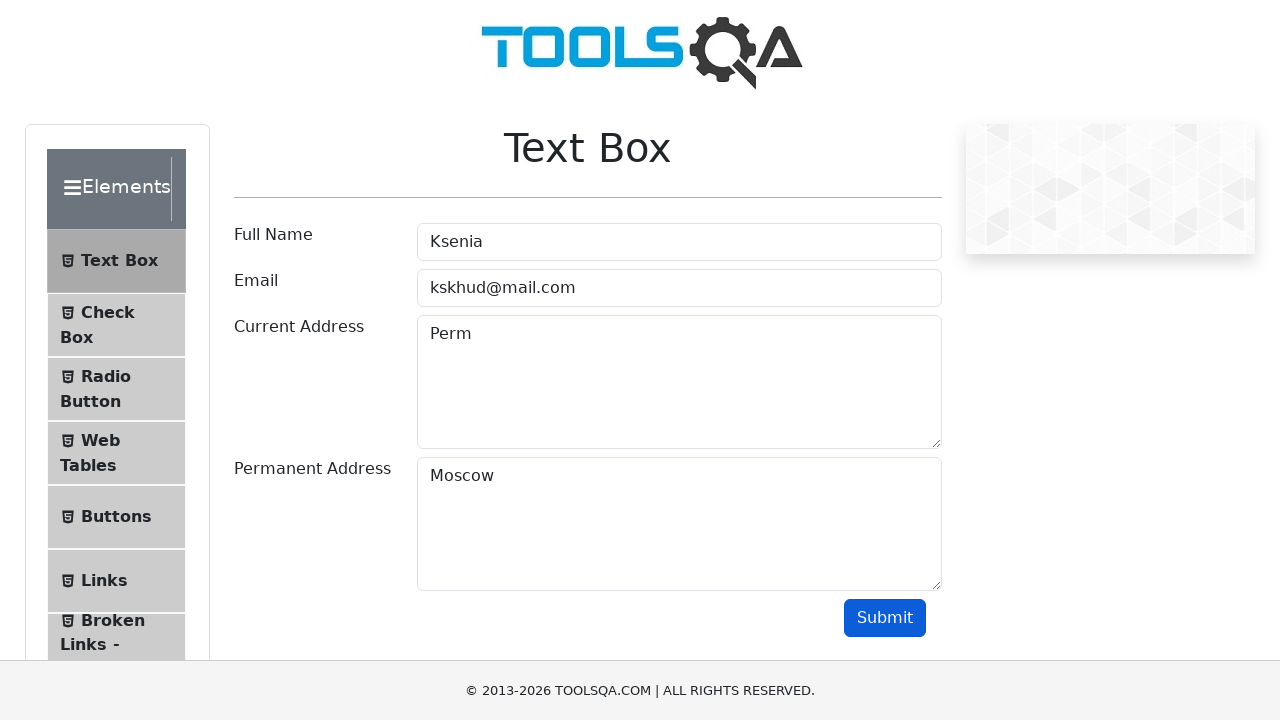

Retrieved name from output: Name:Ksenia
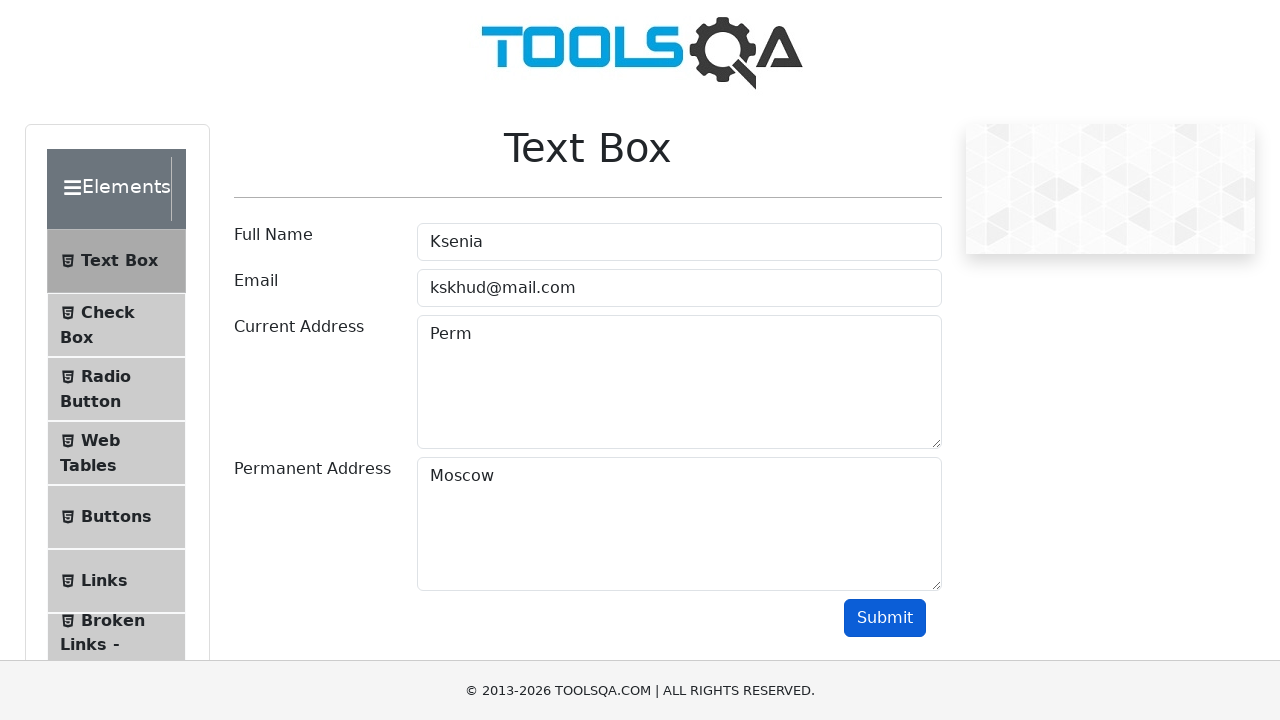

Retrieved email from output: Email:kskhud@mail.com
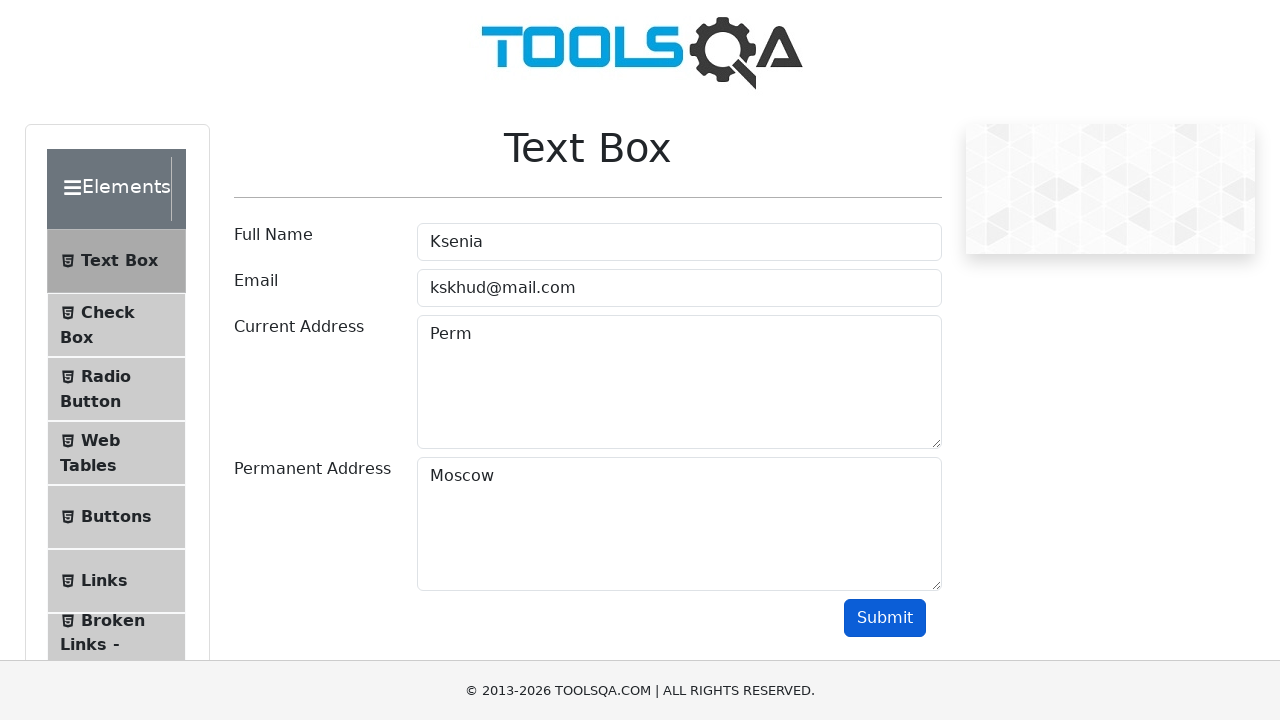

Retrieved current address from output: Current Address :Perm
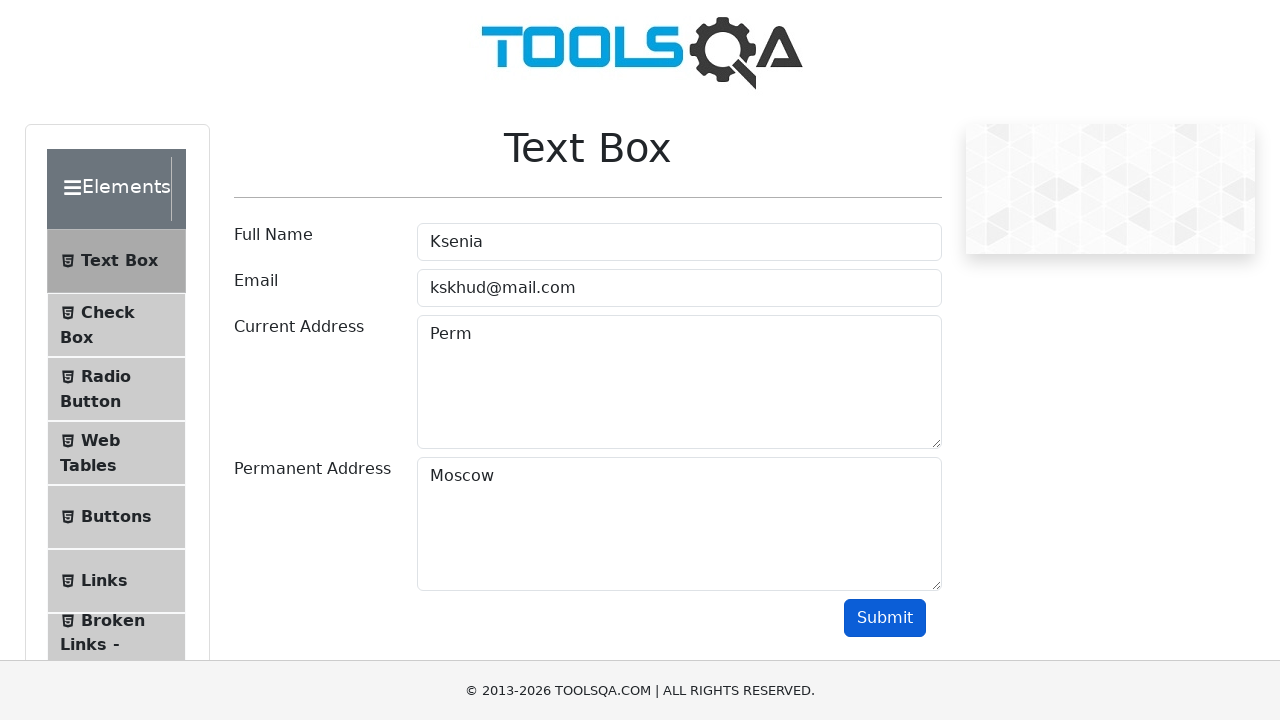

Retrieved permanent address from output: Permananet Address :Moscow
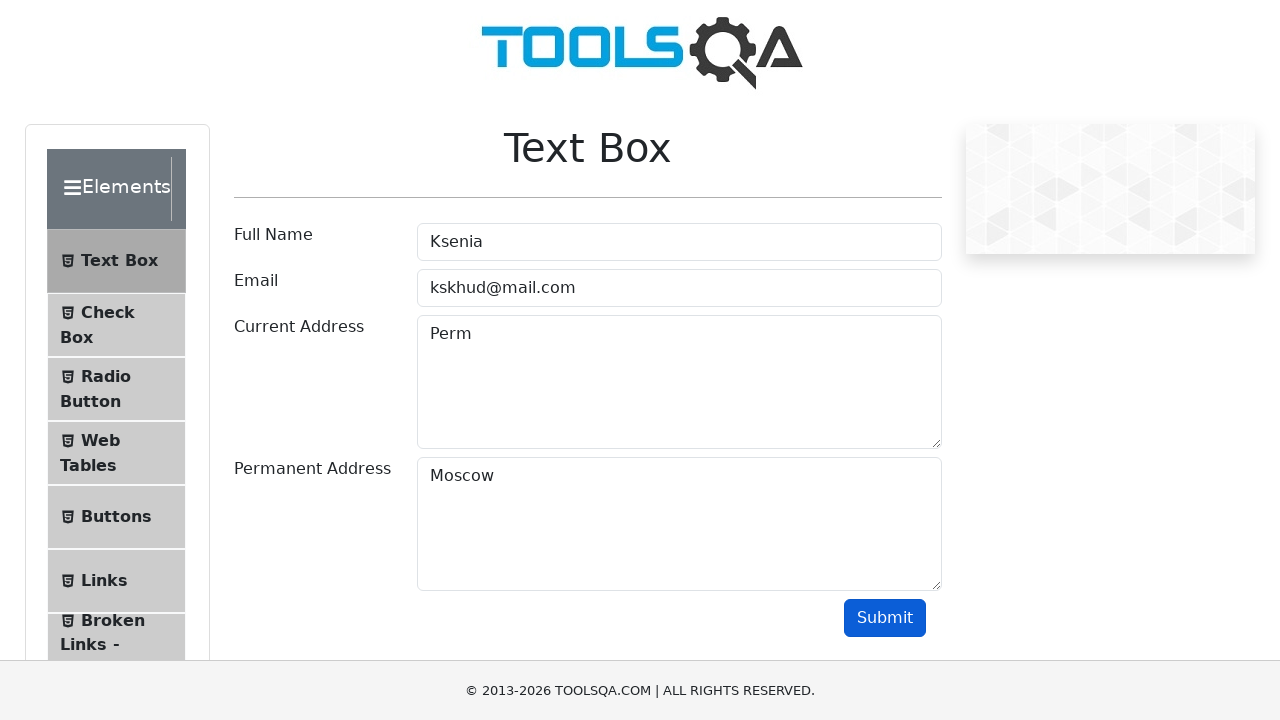

Verified that name output contains 'Ksenia'
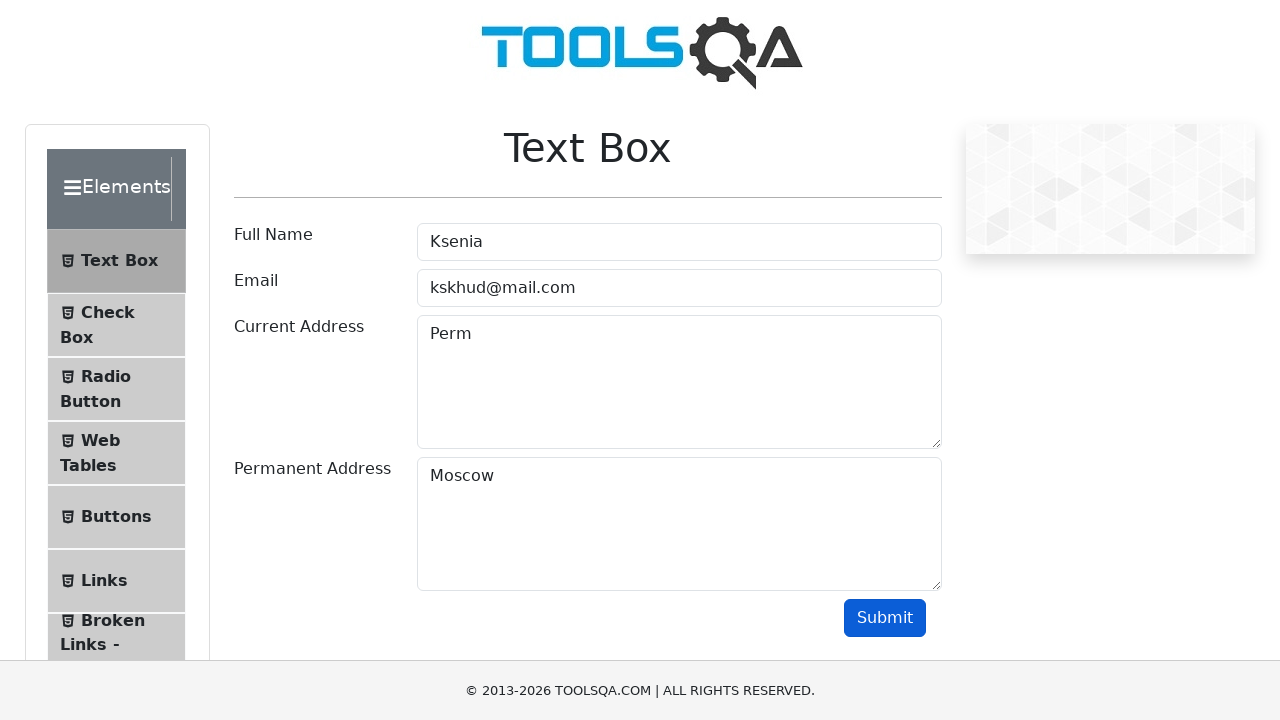

Verified that email output contains 'kskhud@mail.com'
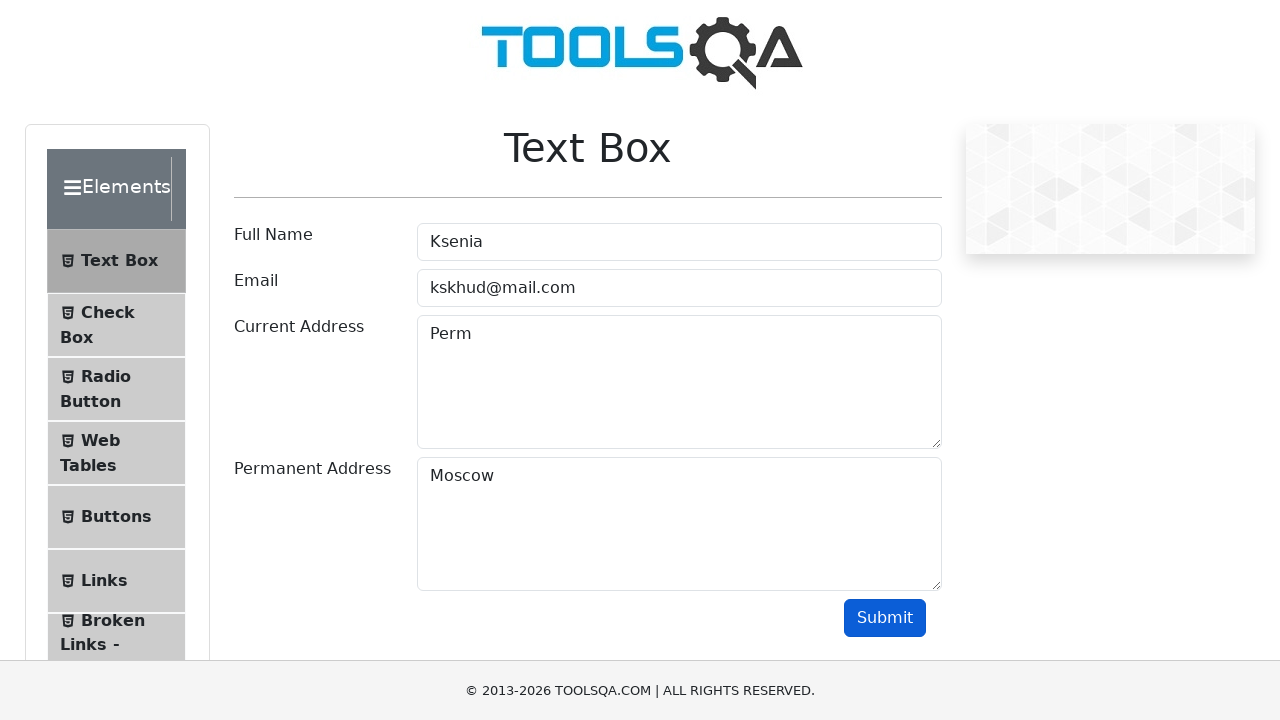

Verified that current address output contains 'Perm'
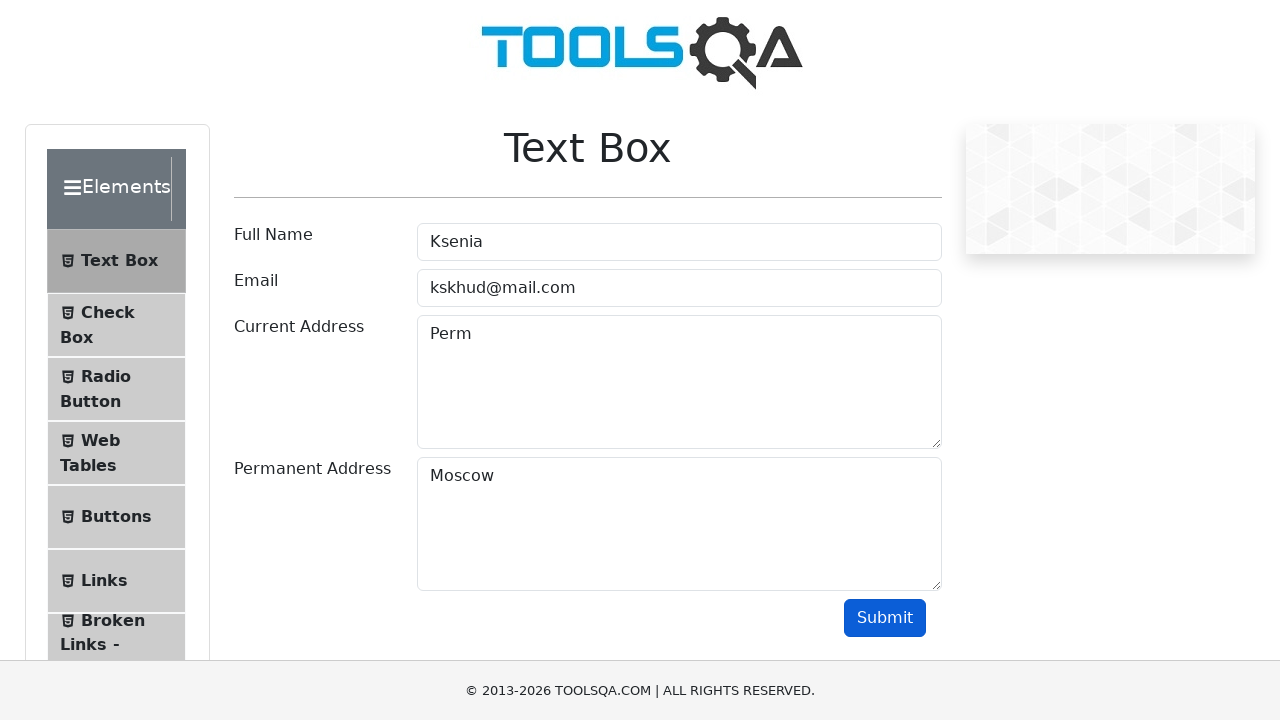

Verified that permanent address output contains 'Moscow'
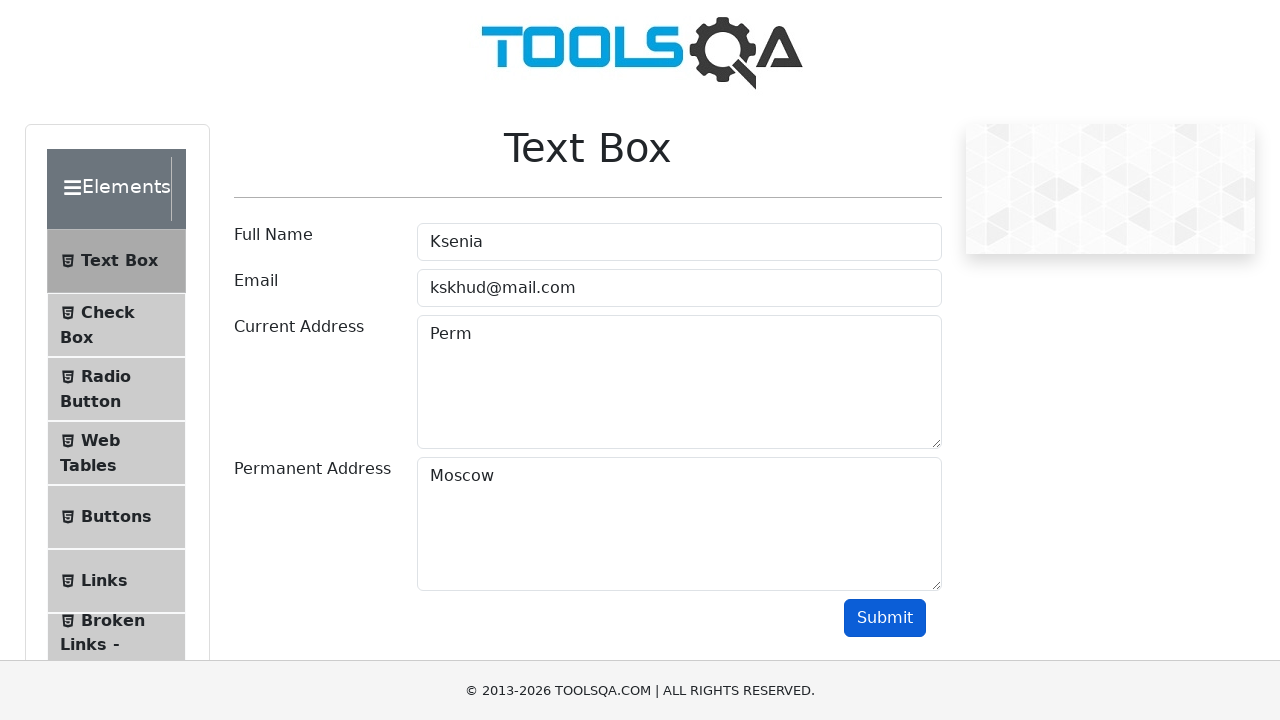

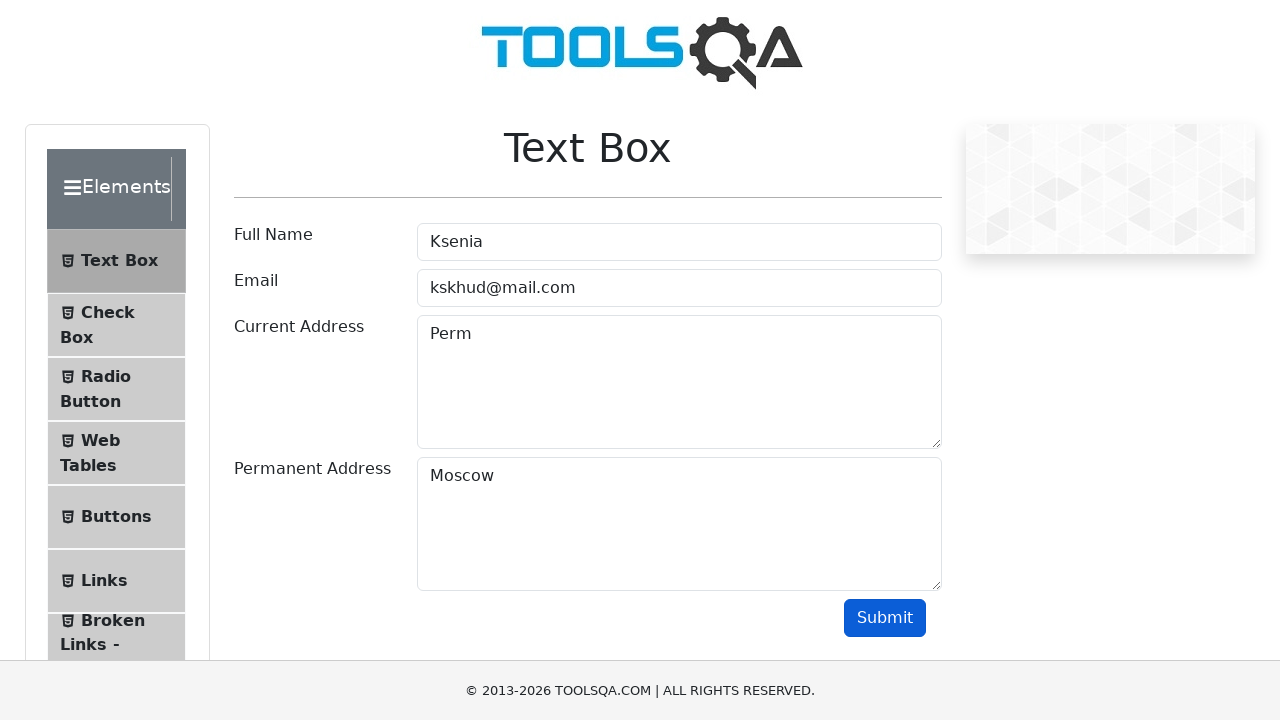